Tests hyperlink navigation by clicking on various HTTP status code links (200, 301, 404, 500) and verifying the URL changes correctly, then clicking "here" to return to the main page each time.

Starting URL: https://the-internet.herokuapp.com/status_codes

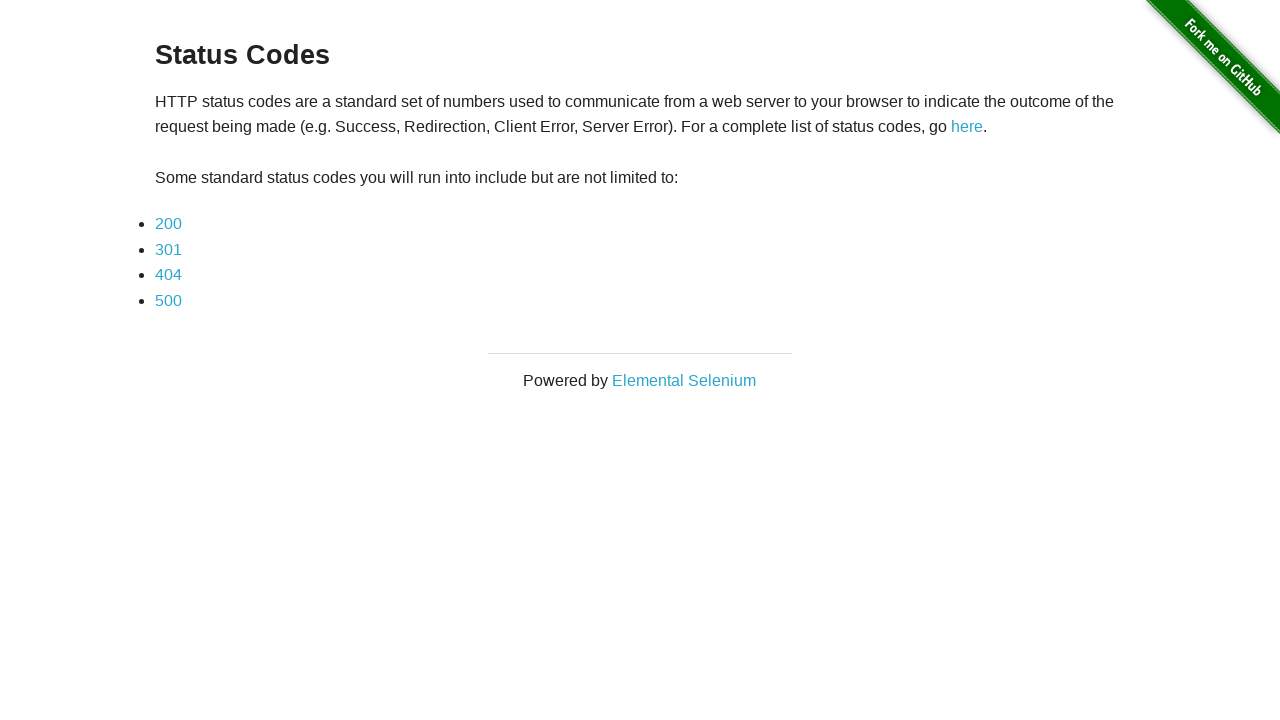

Clicked on 200 status code link at (168, 224) on text=200
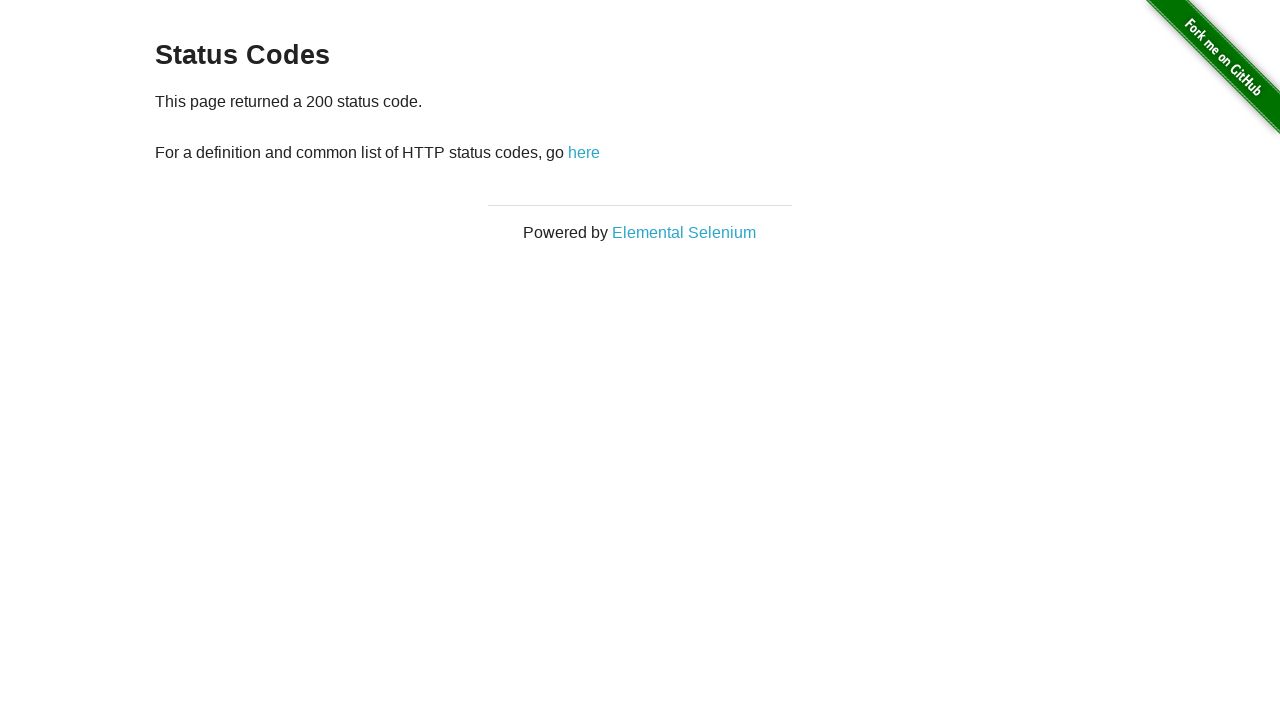

Verified navigation to 200 status code page
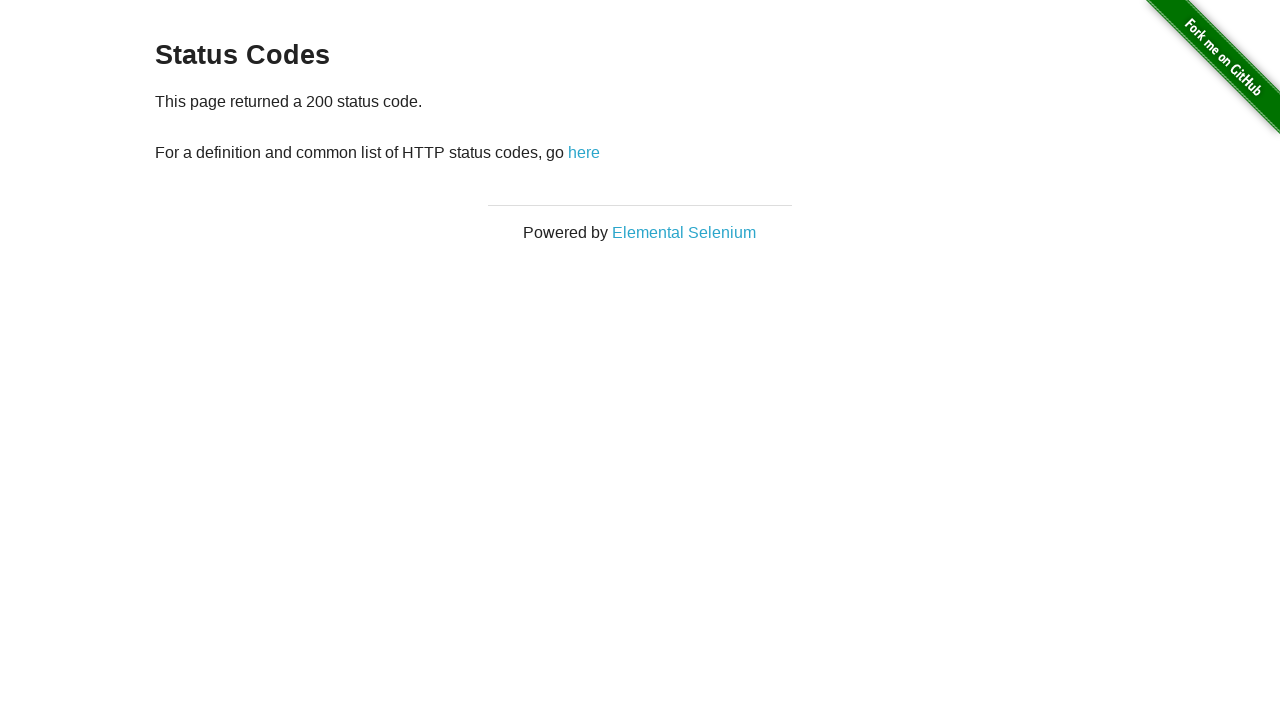

Clicked 'here' link to return to main page at (584, 152) on text=here
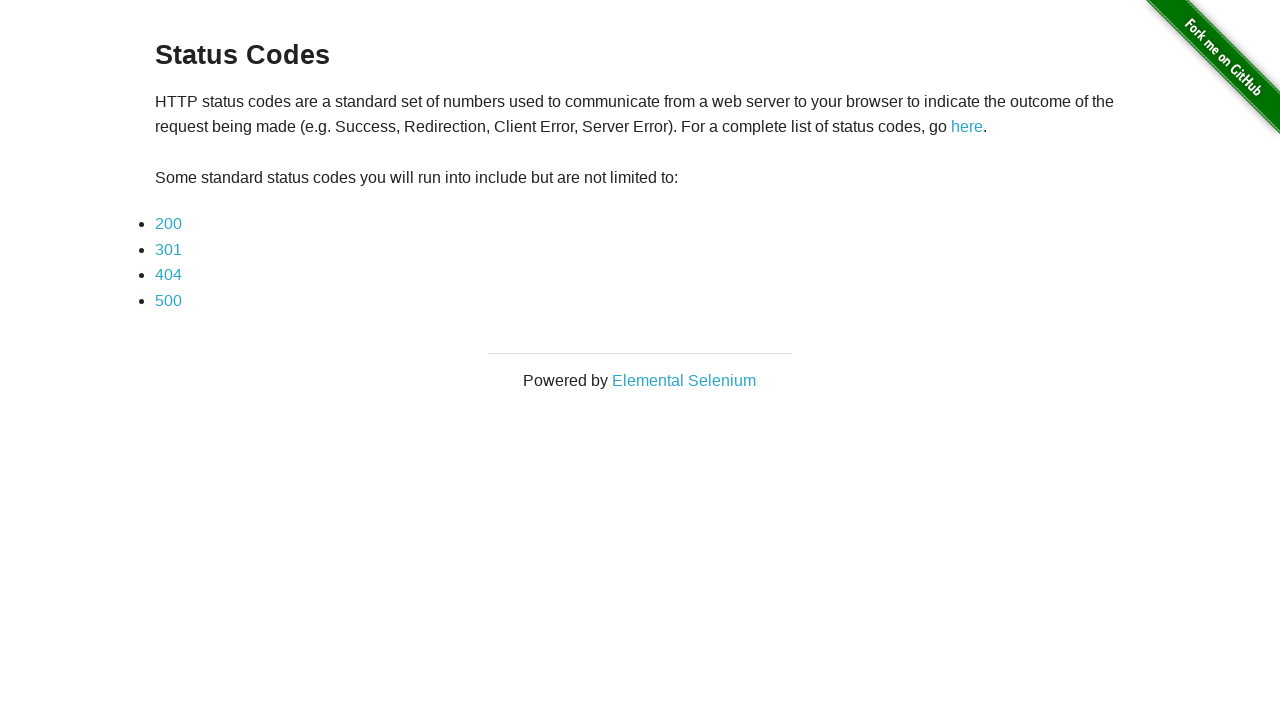

Clicked on 301 status code link at (168, 249) on text=301
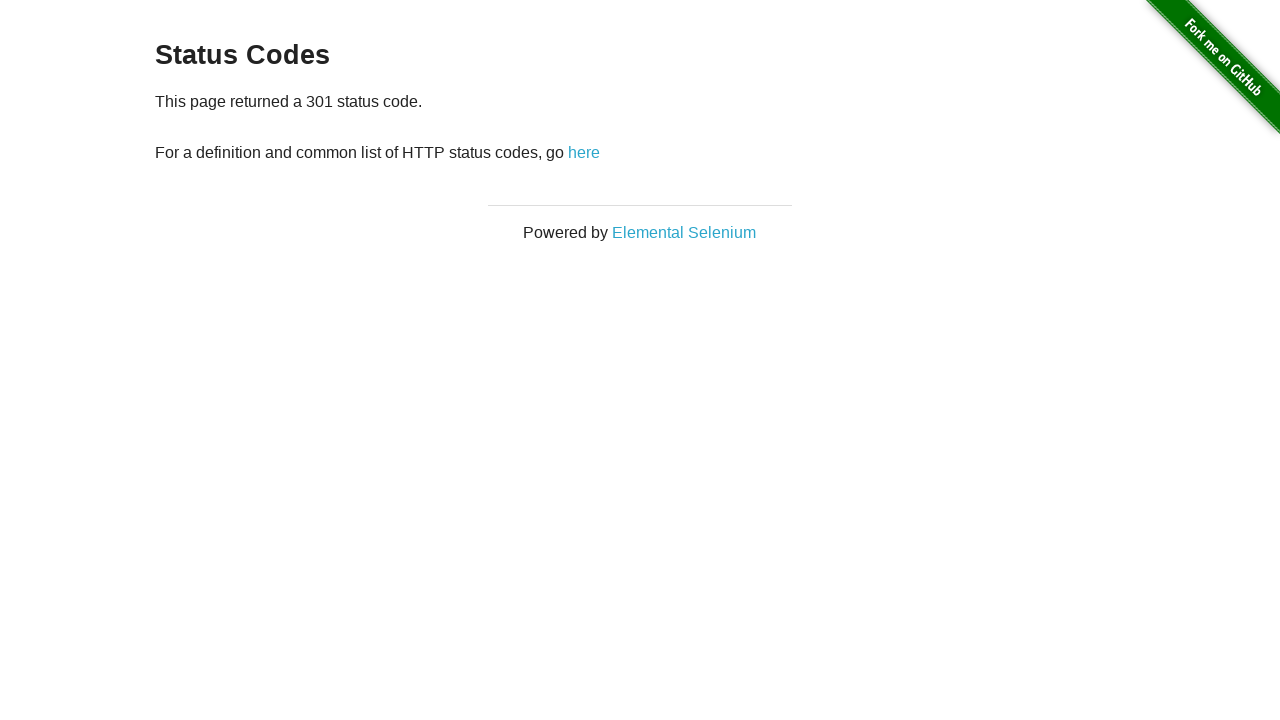

Verified navigation to 301 status code page
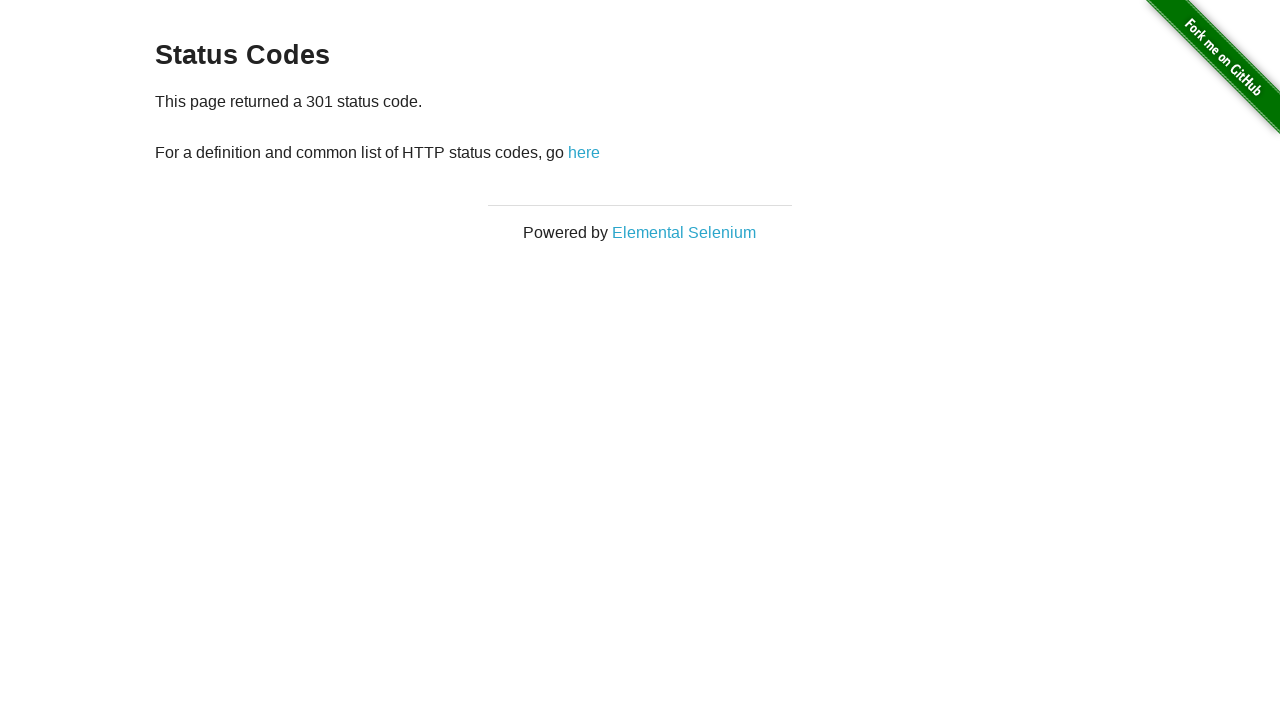

Clicked 'here' link to return to main page at (584, 152) on text=here
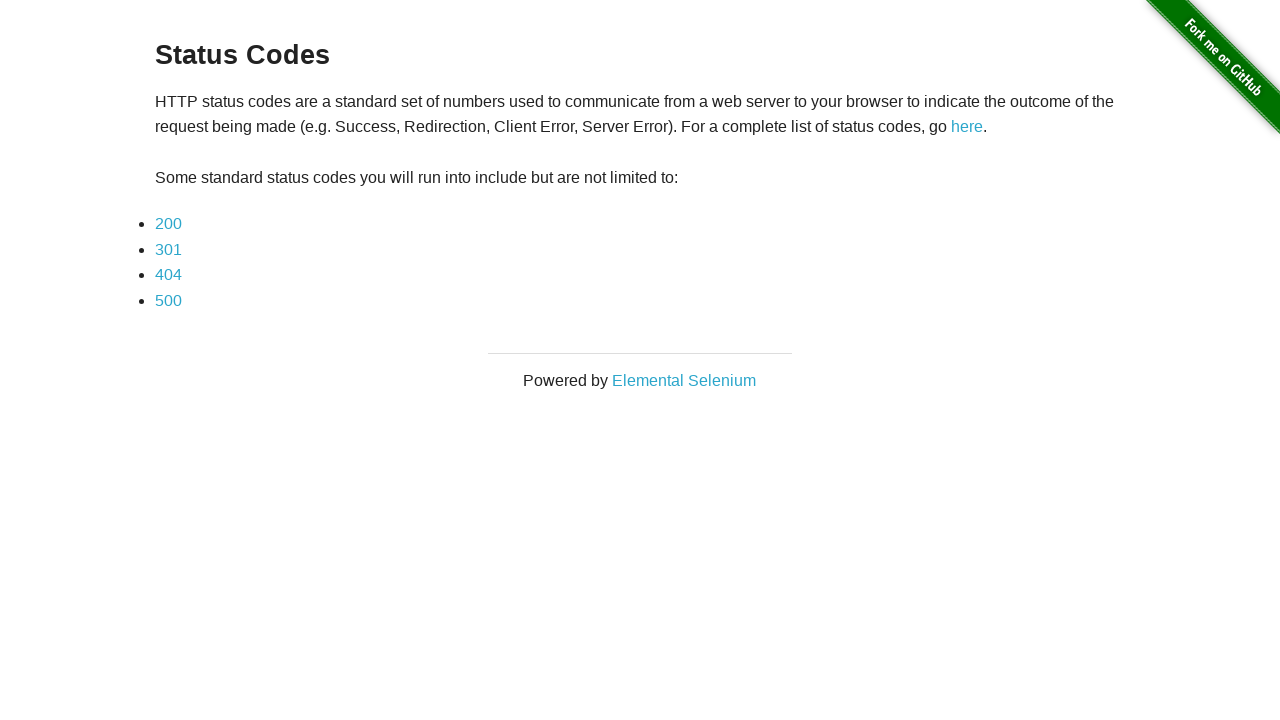

Clicked on 404 status code link at (168, 275) on text=404
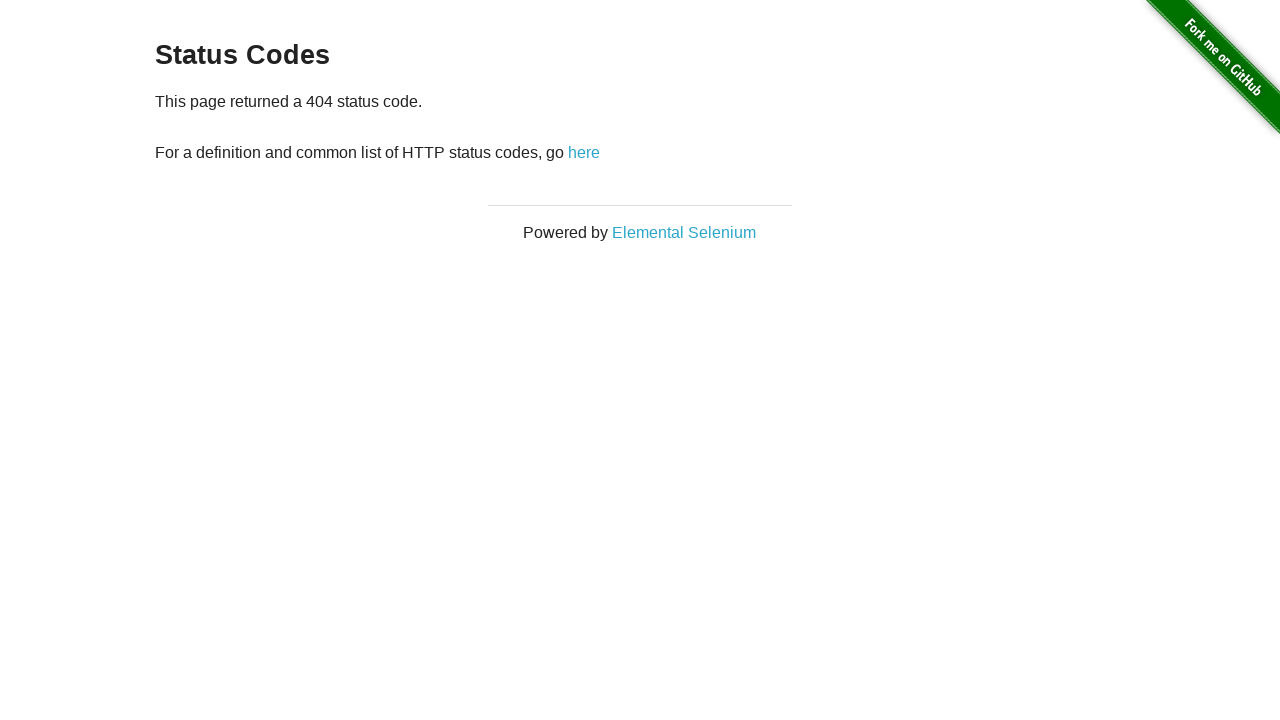

Verified navigation to 404 status code page
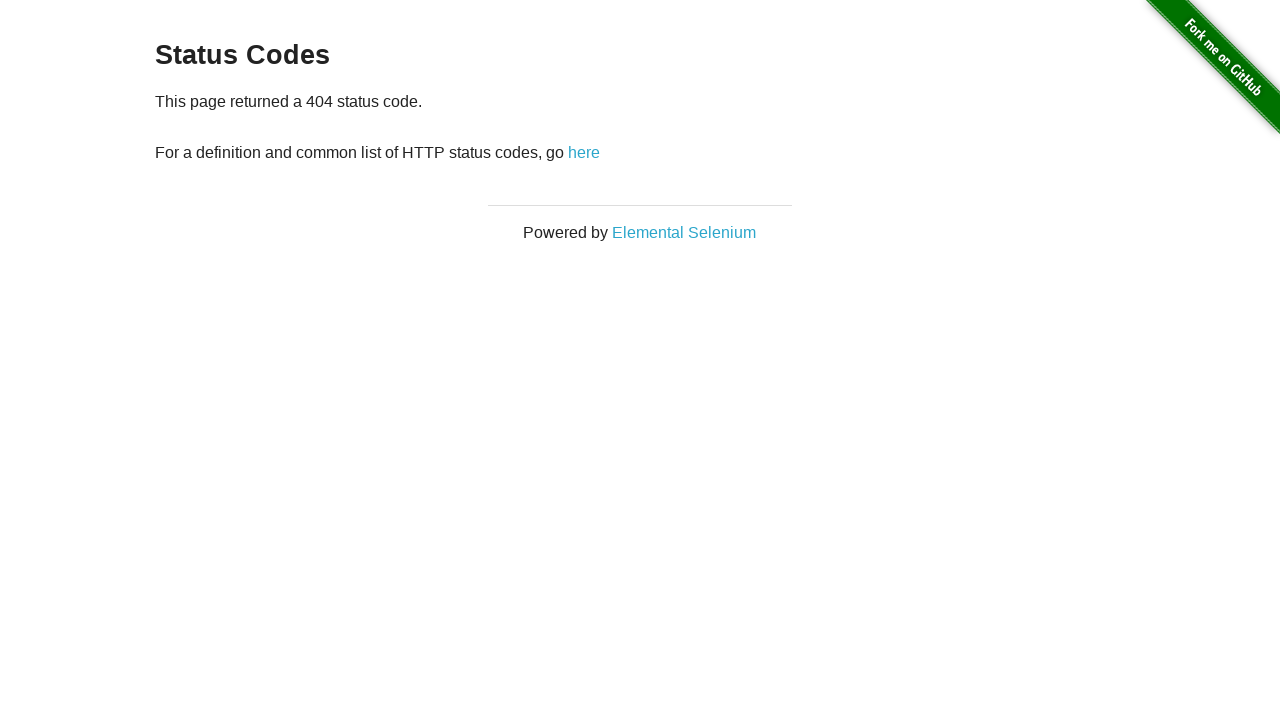

Clicked 'here' link to return to main page at (584, 152) on text=here
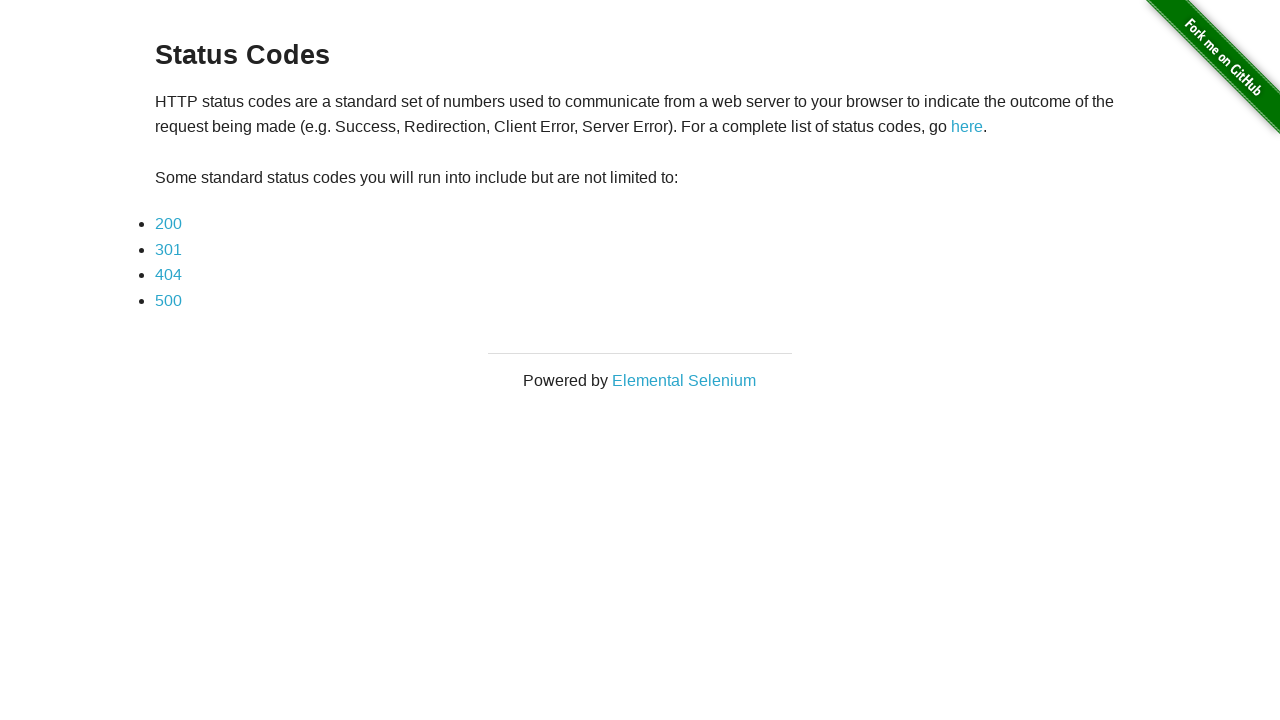

Clicked on 500 status code link at (168, 300) on text=500
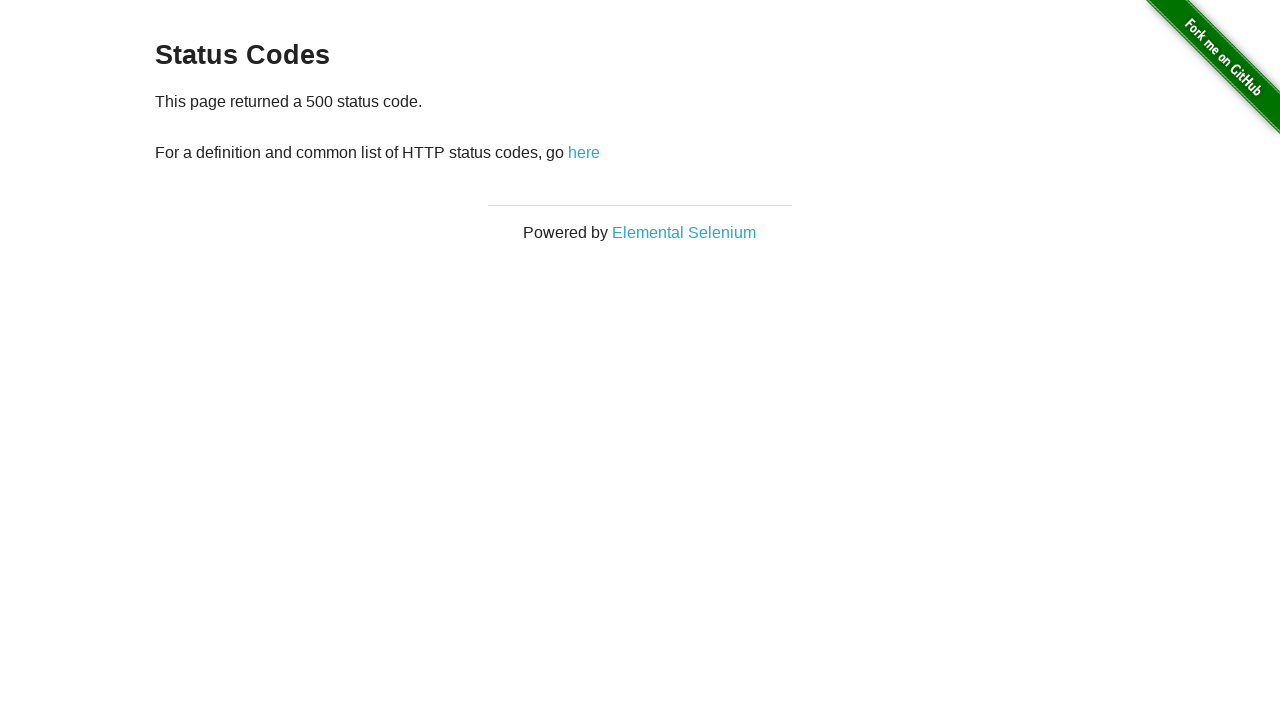

Verified navigation to 500 status code page
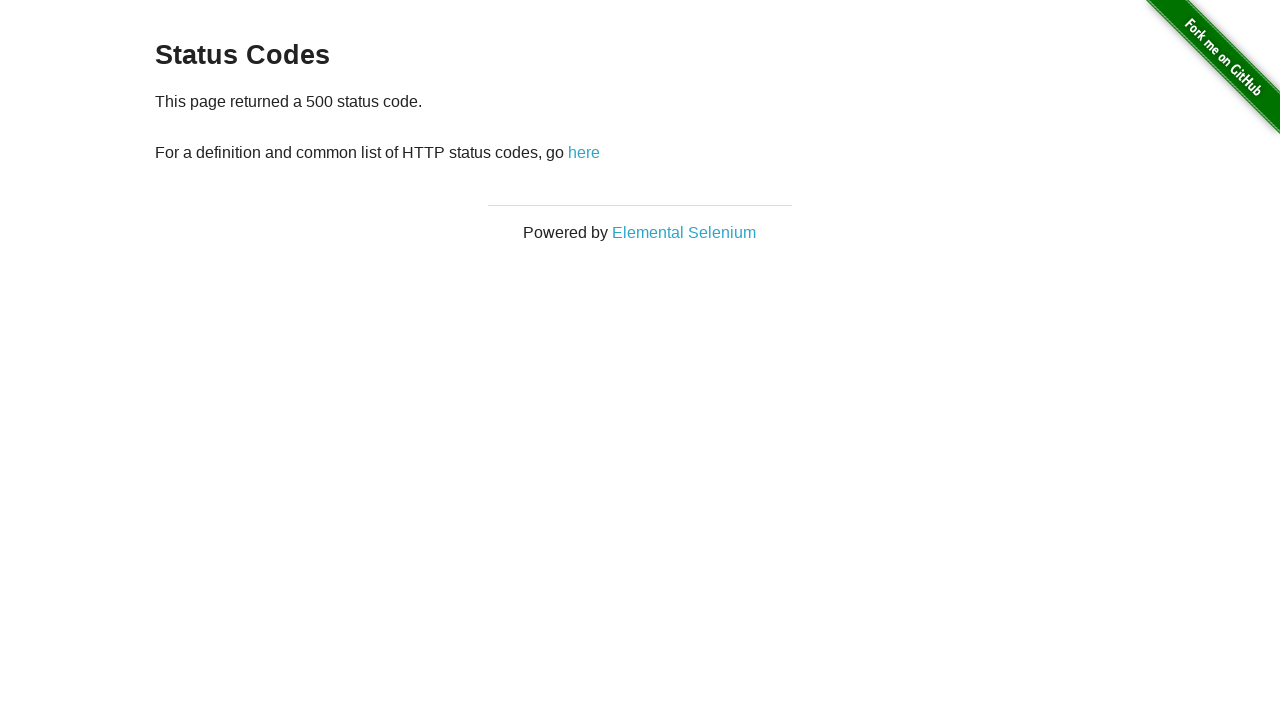

Clicked 'here' link to return to main page at (584, 152) on text=here
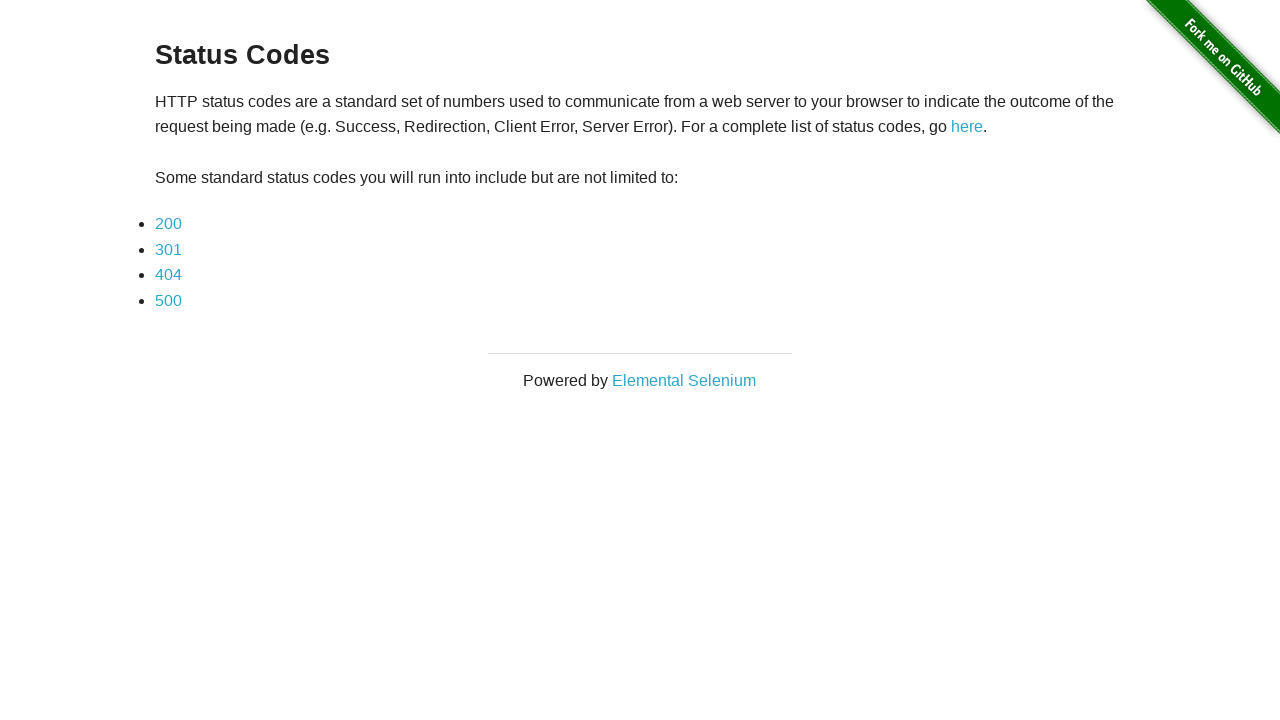

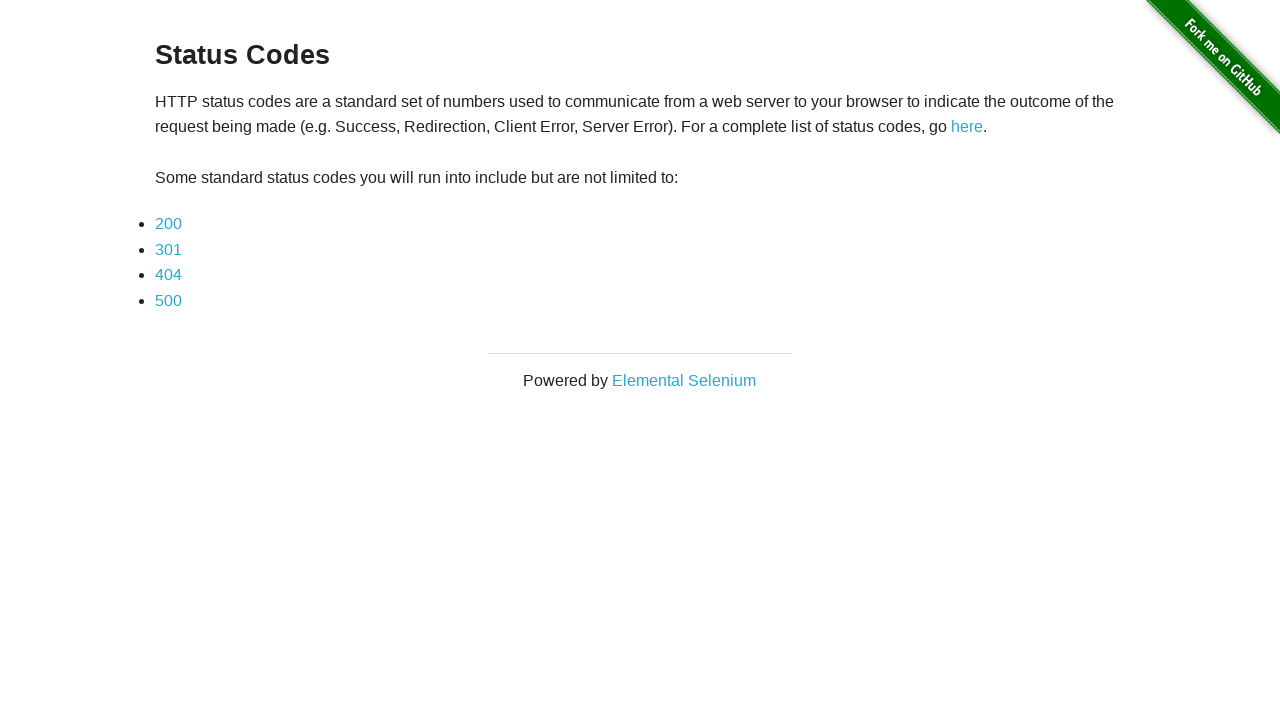